Tests nested iframe functionality on DemoQA by navigating to the Nested Frames section, verifying the page title text, and accessing content within nested iframes.

Starting URL: https://demoqa.com/elements

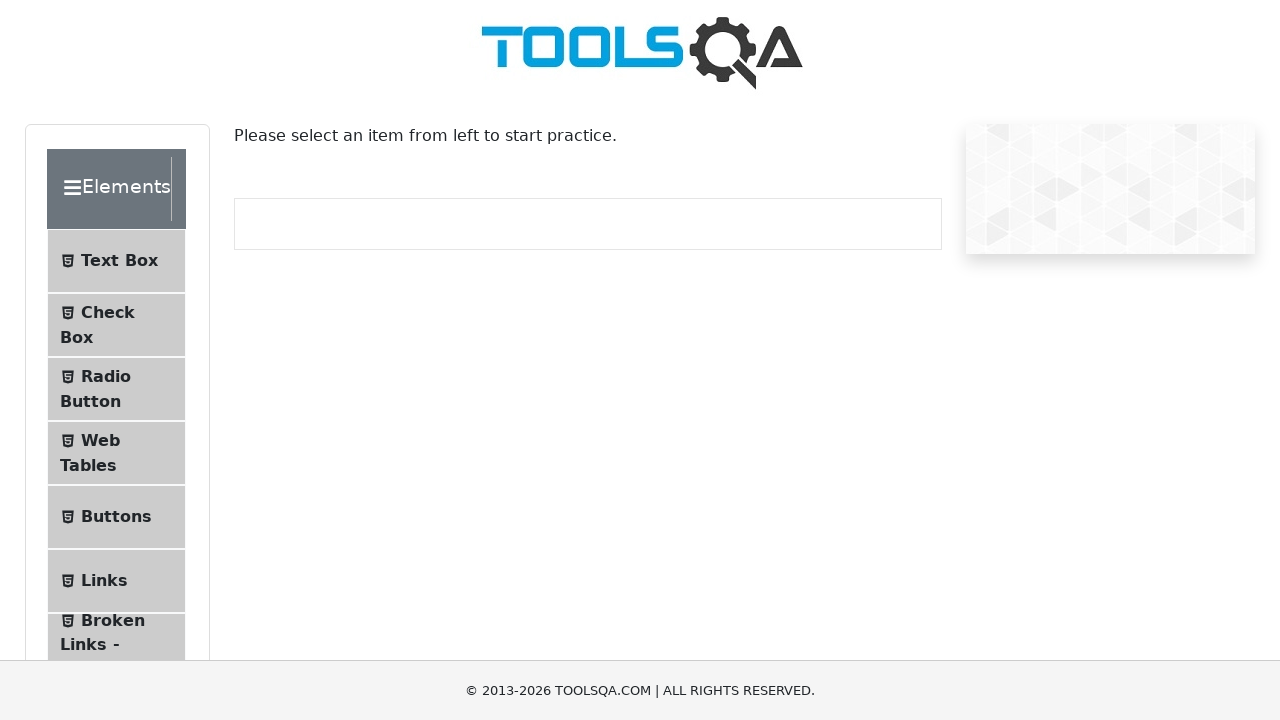

Clicked on 'Alerts, Frame & Windows' section at (107, 360) on xpath=//div[text()='Alerts, Frame & Windows']
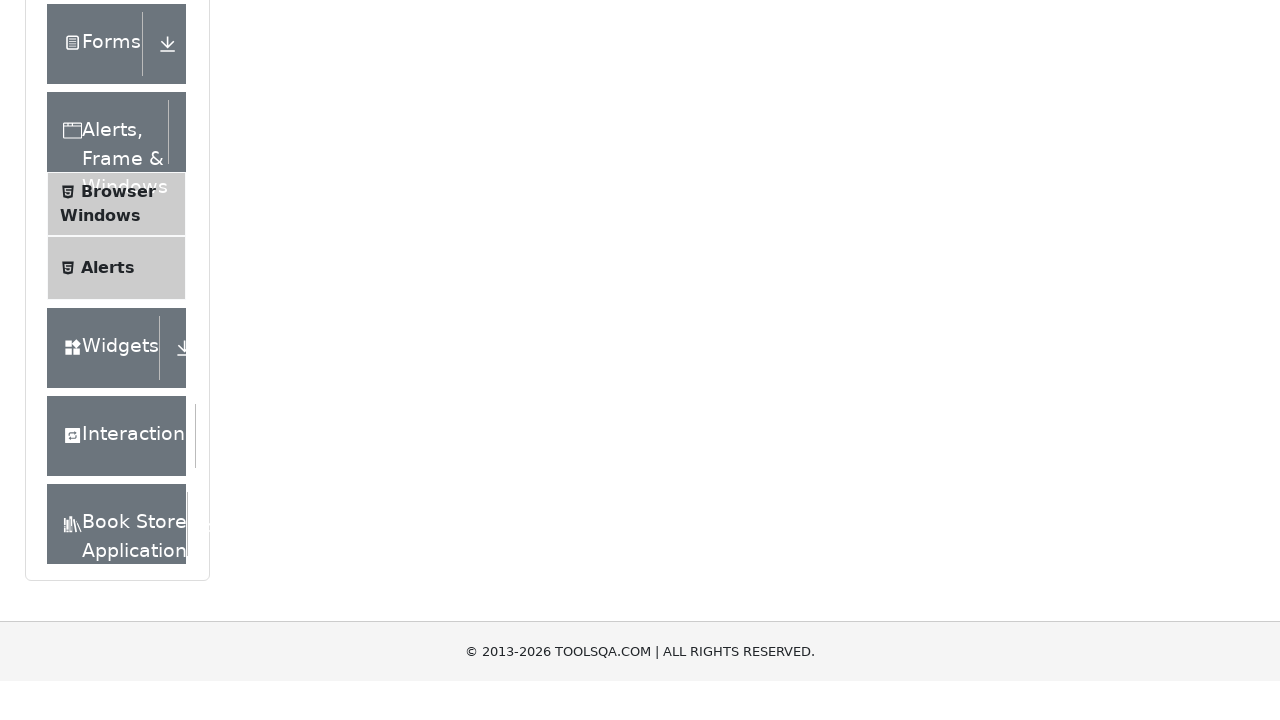

Clicked on 'Nested Frames' option at (113, 388) on xpath=//span[text()='Nested Frames']
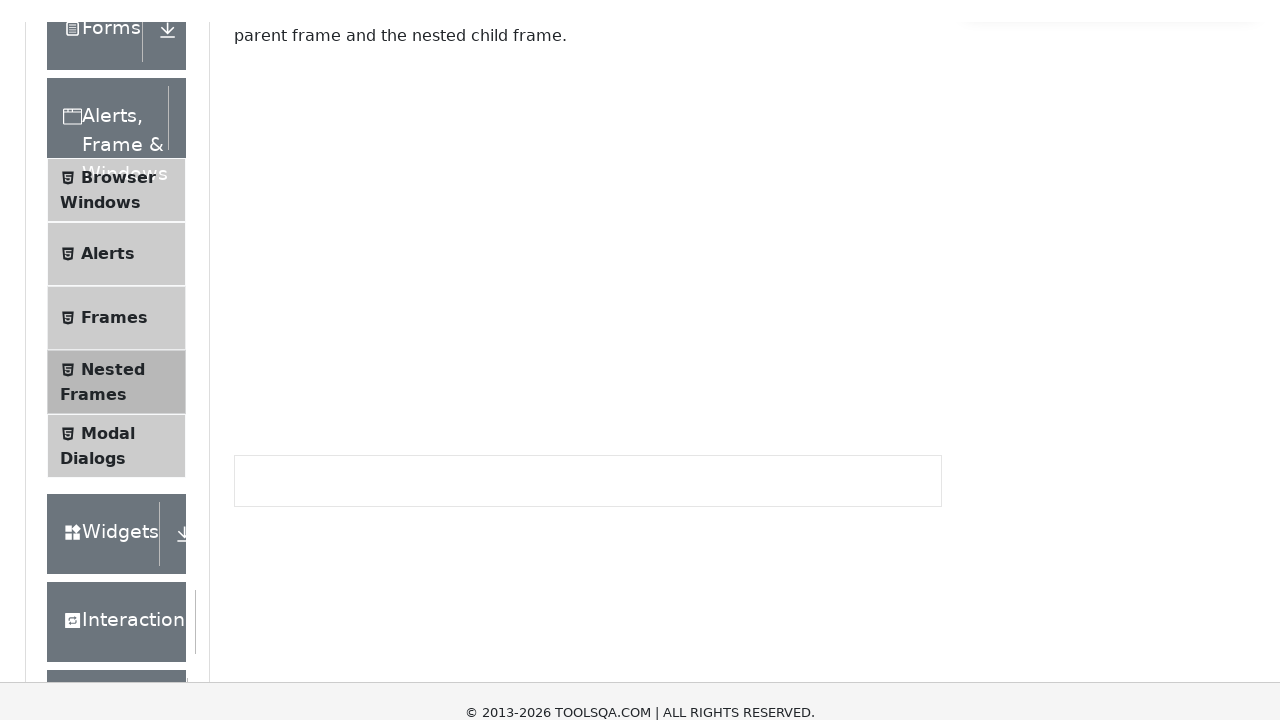

Retrieved title text from the Nested Frames page
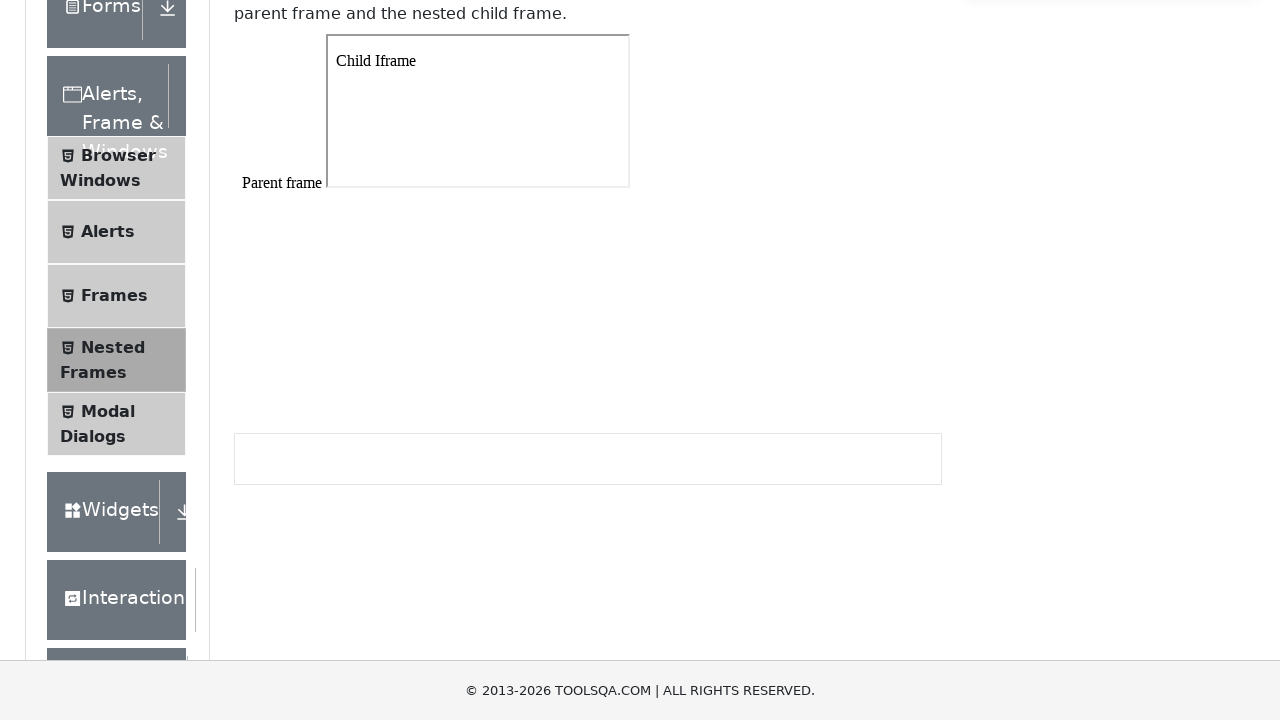

Verified title text matches expected content
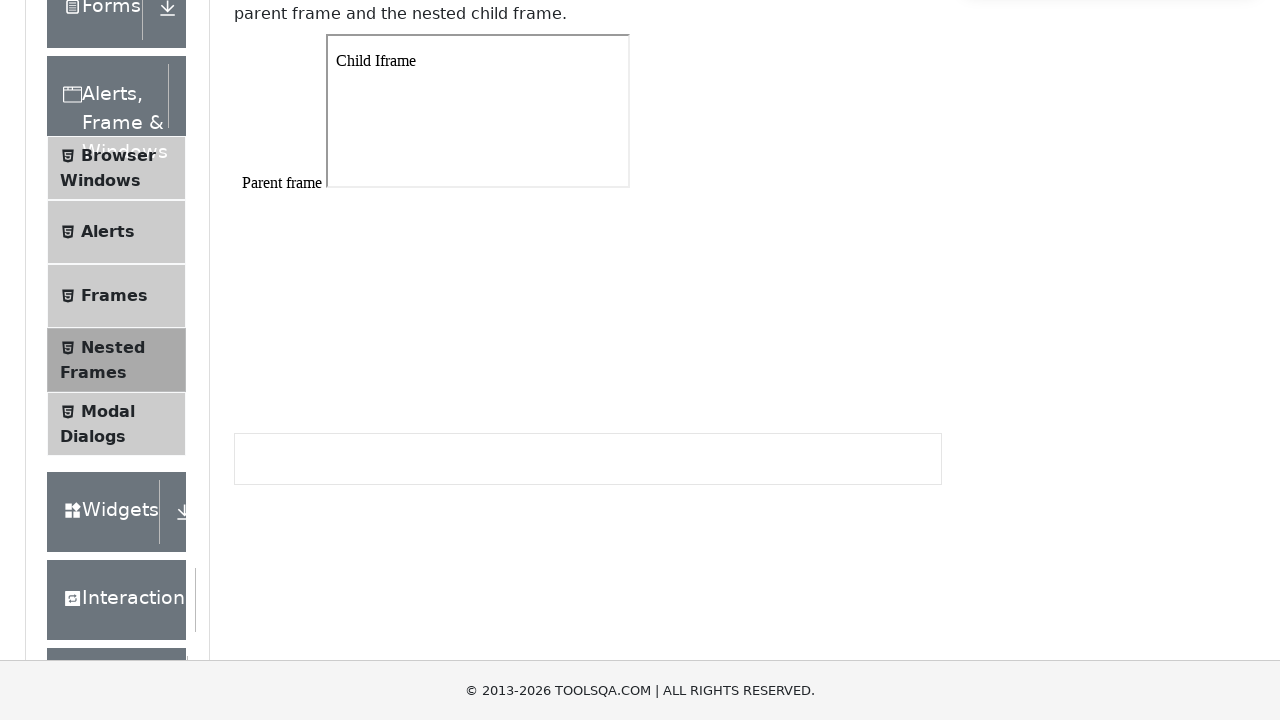

Located the parent iframe (frame1)
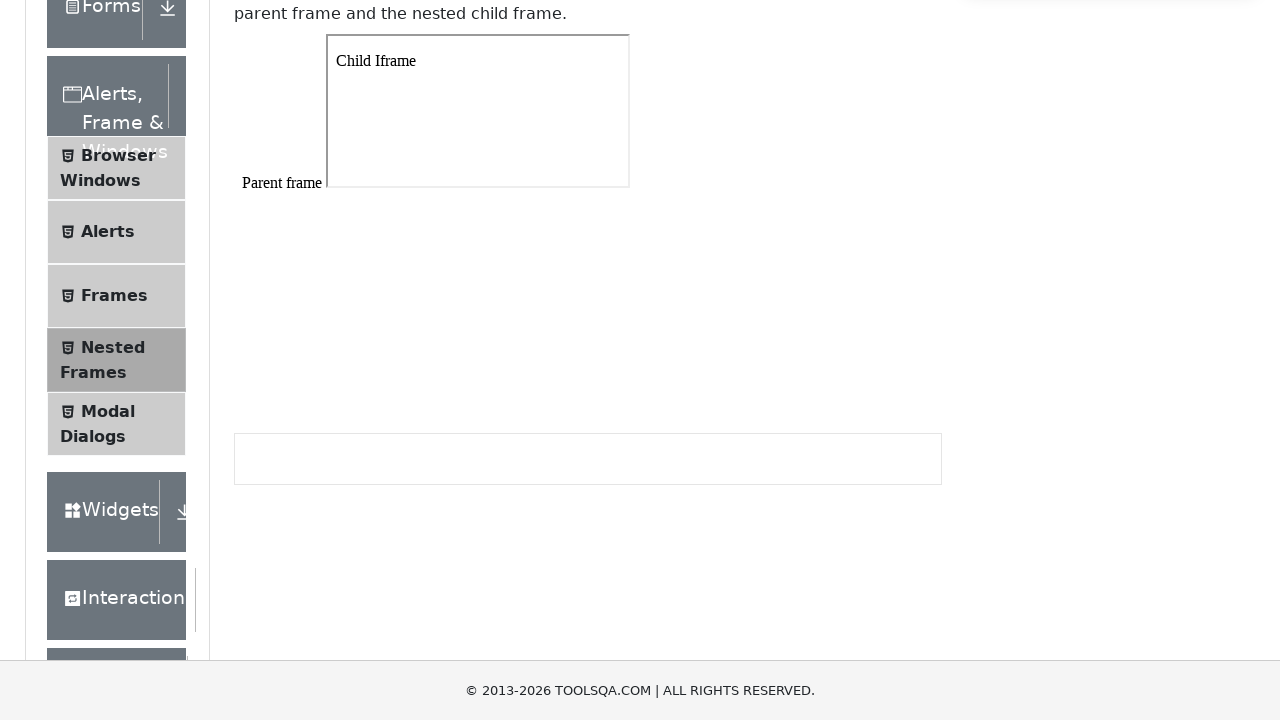

Waited for parent frame content to be available
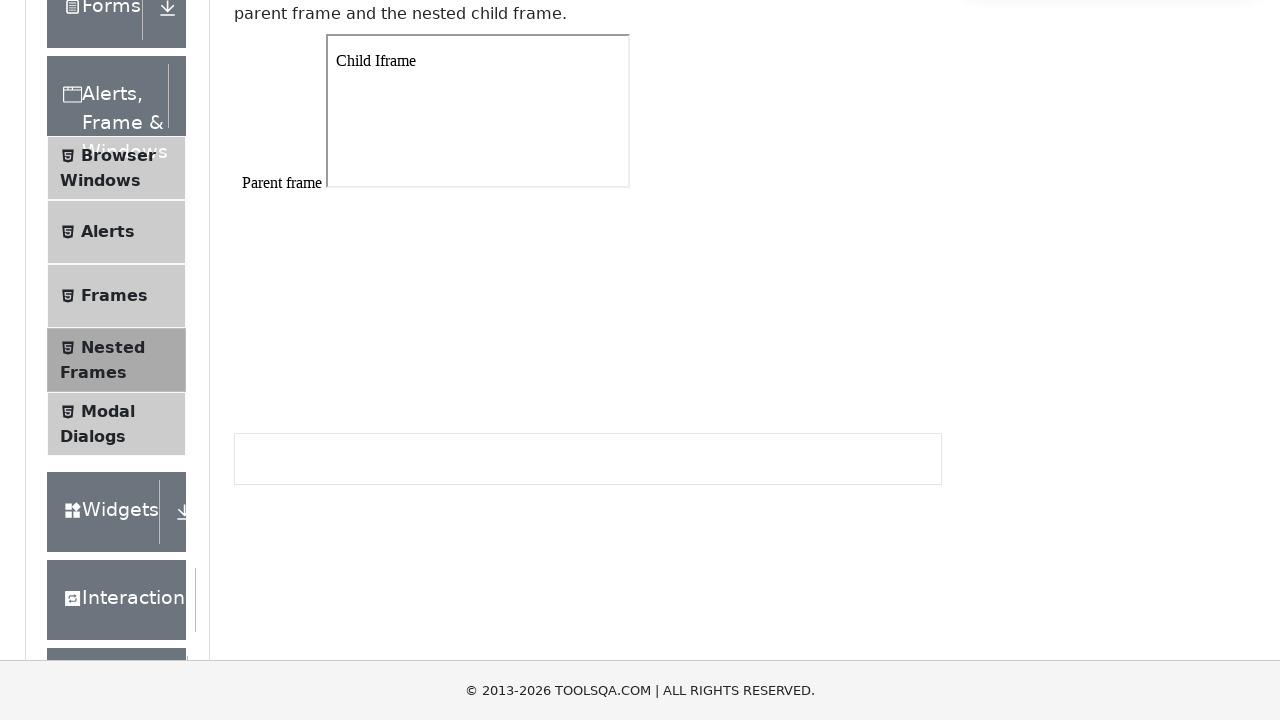

Located the nested child iframe within the parent frame
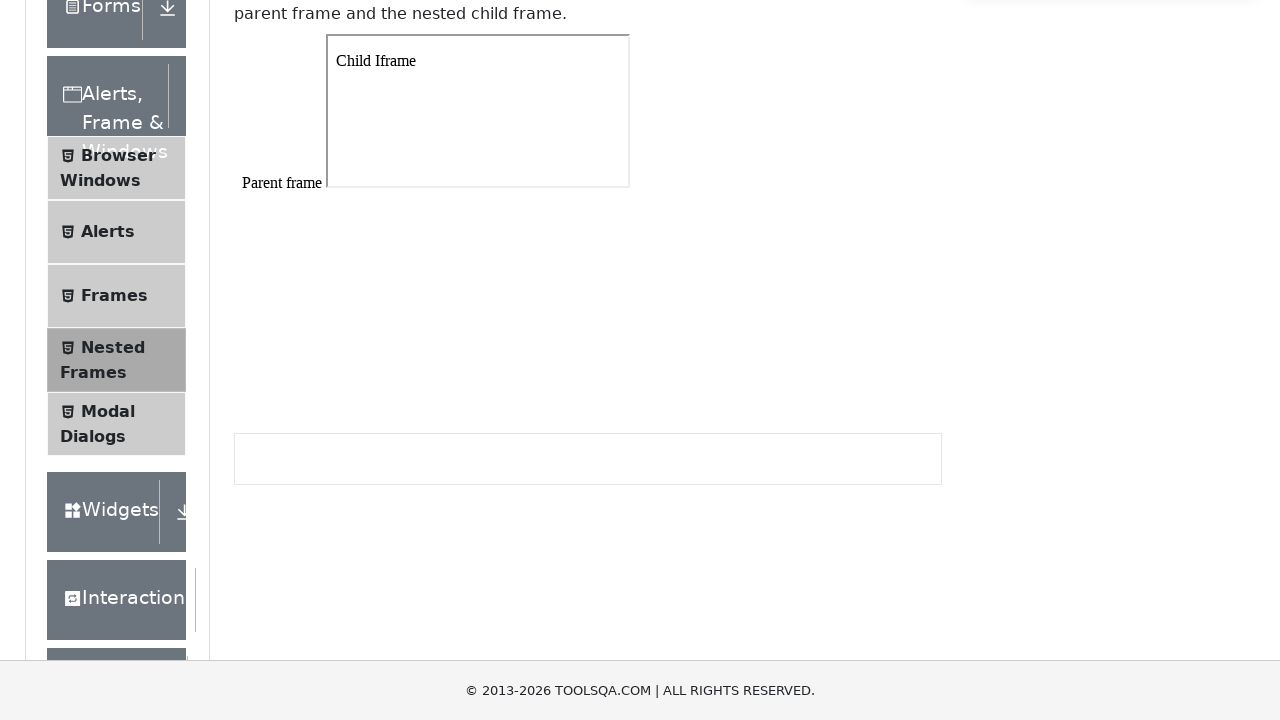

Retrieved text content from the nested child iframe
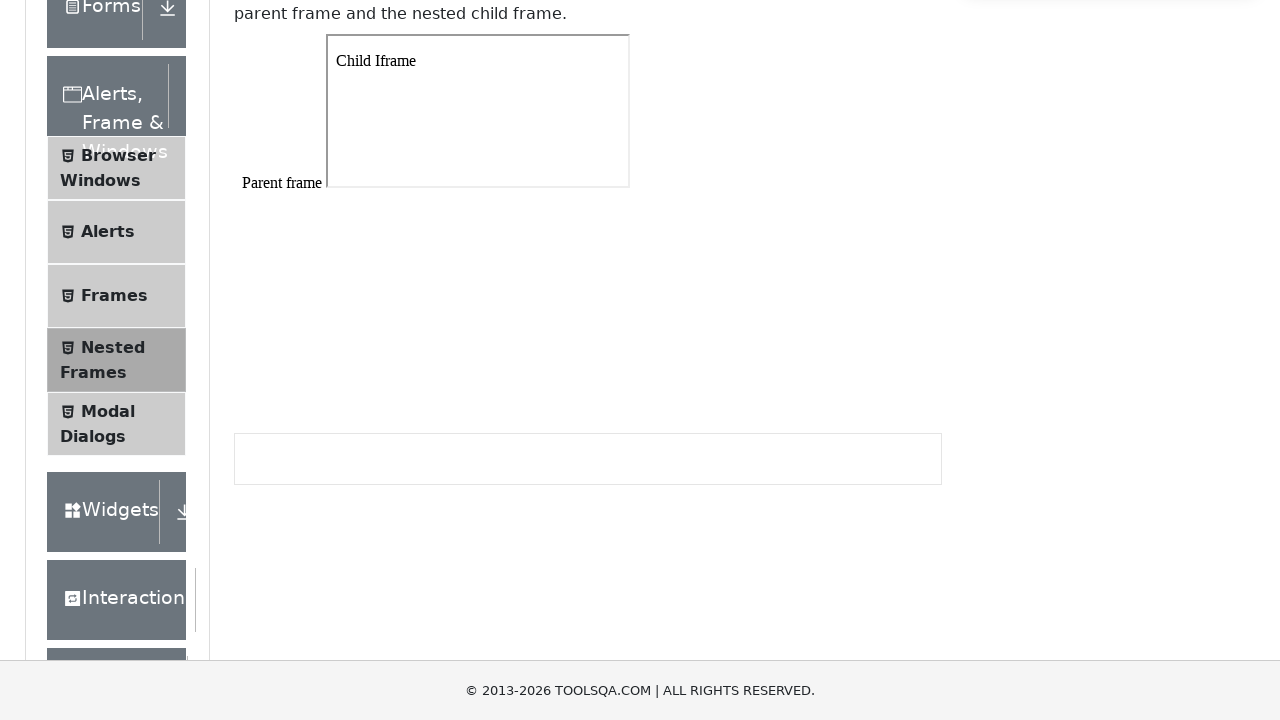

Verified child iframe contains 'Child Iframe' text
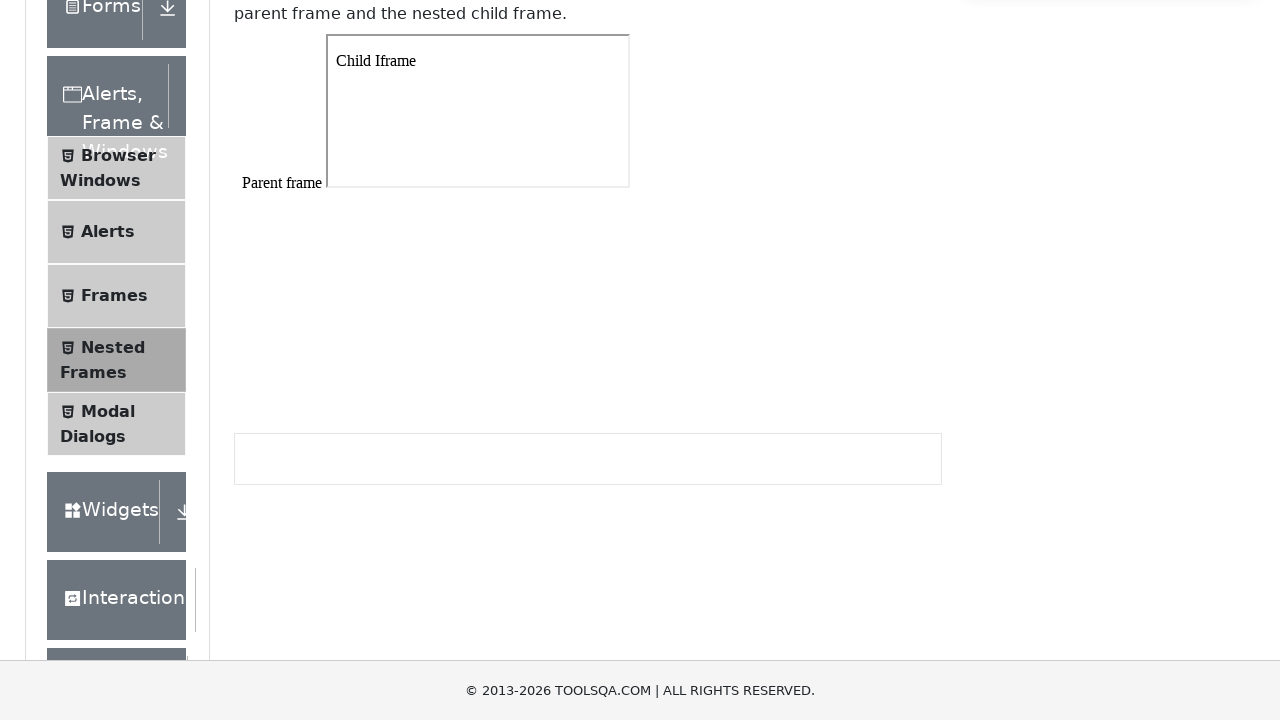

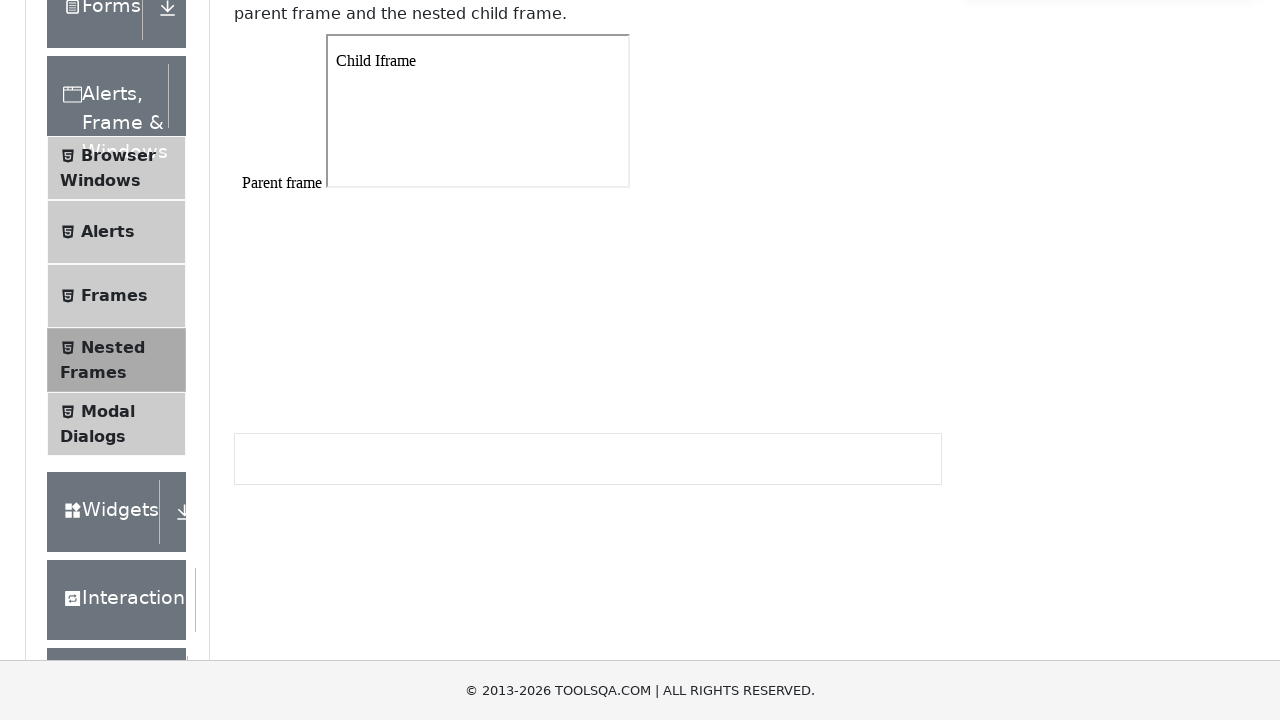